Tests button clicking functionality on a webpage without using a proxy

Starting URL: https://www.automationtesting.co.uk/buttons.html

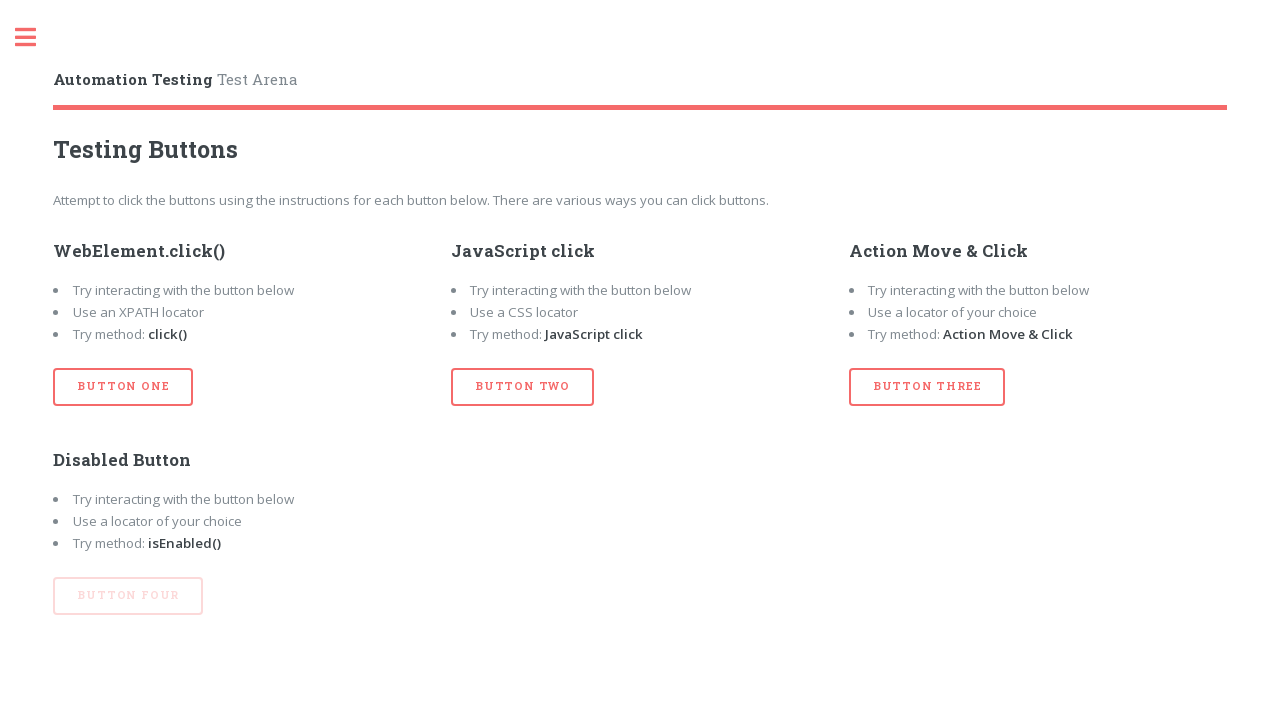

Clicked button with id 'btn_one' at (123, 387) on button#btn_one
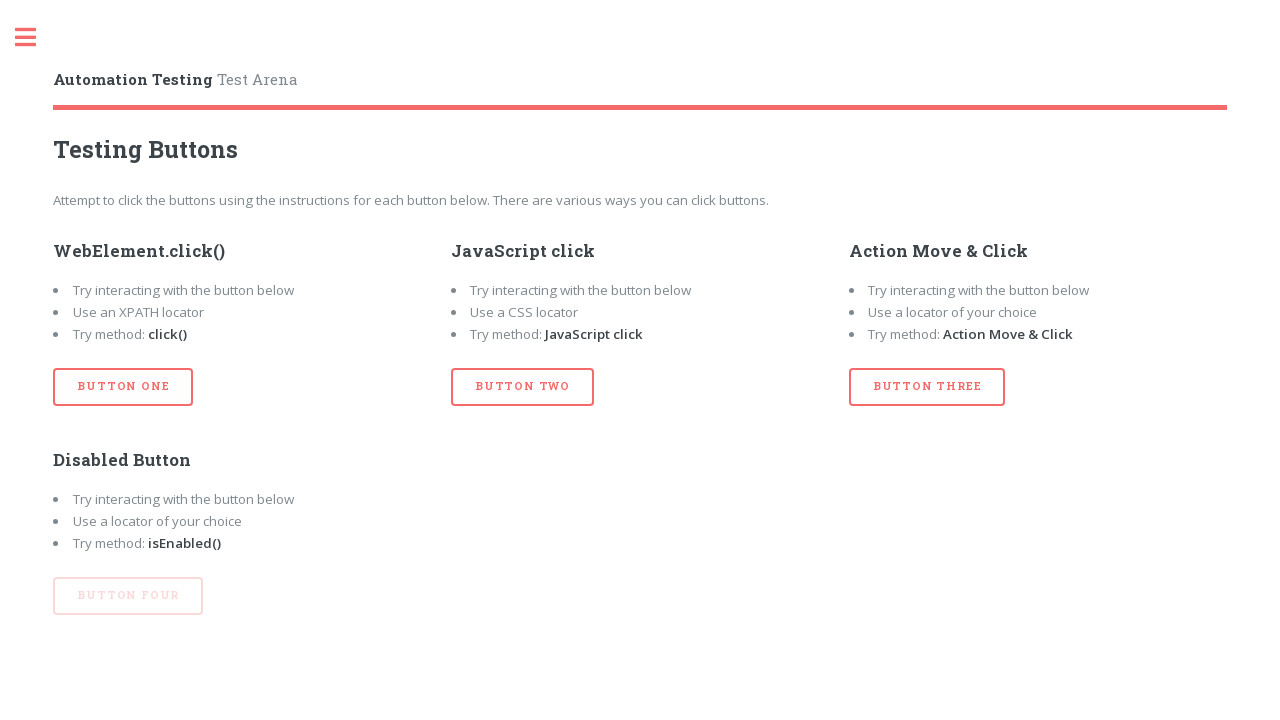

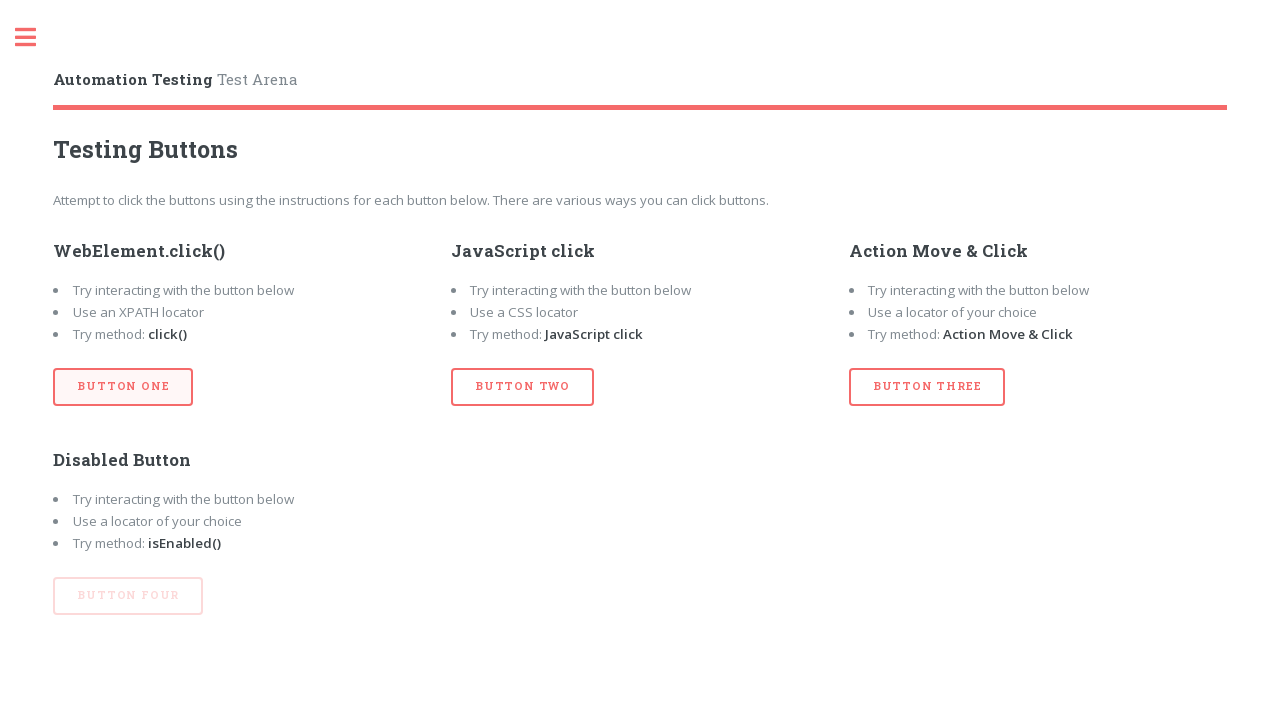